Navigates to Rediff website and verifies the page URL and title are correct

Starting URL: https://www.rediff.com/

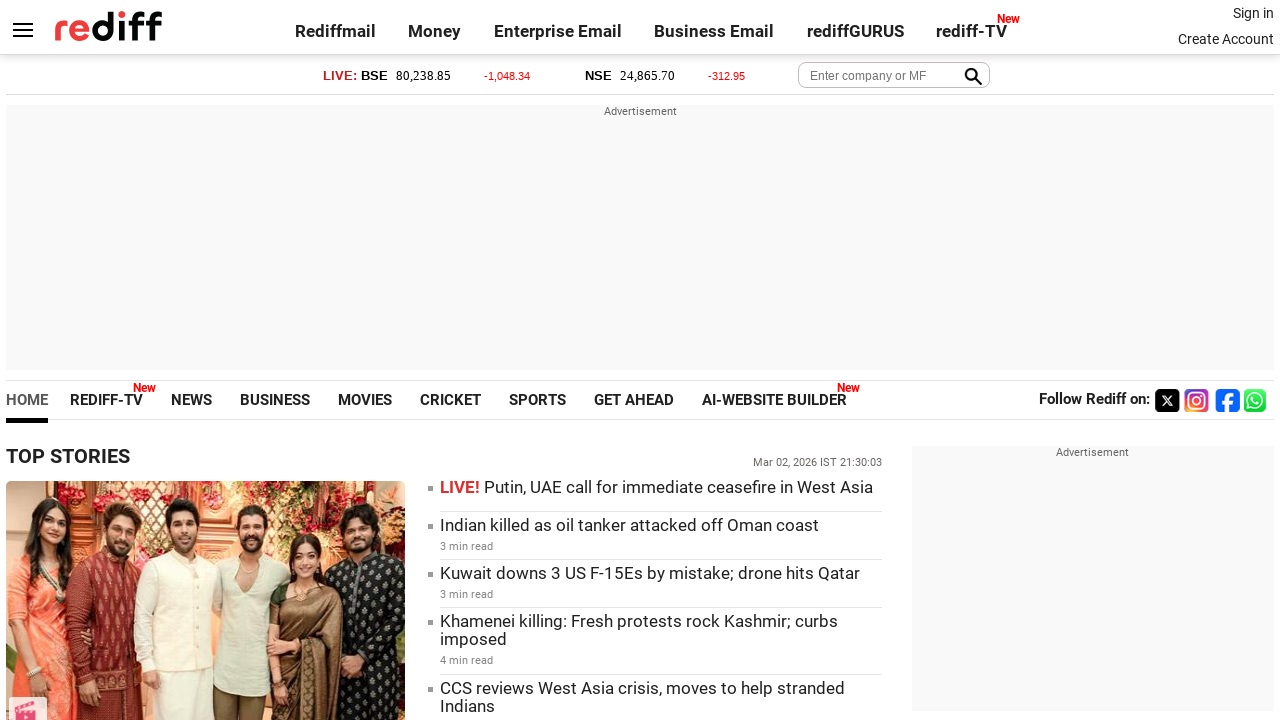

Navigated to https://www.rediff.com/
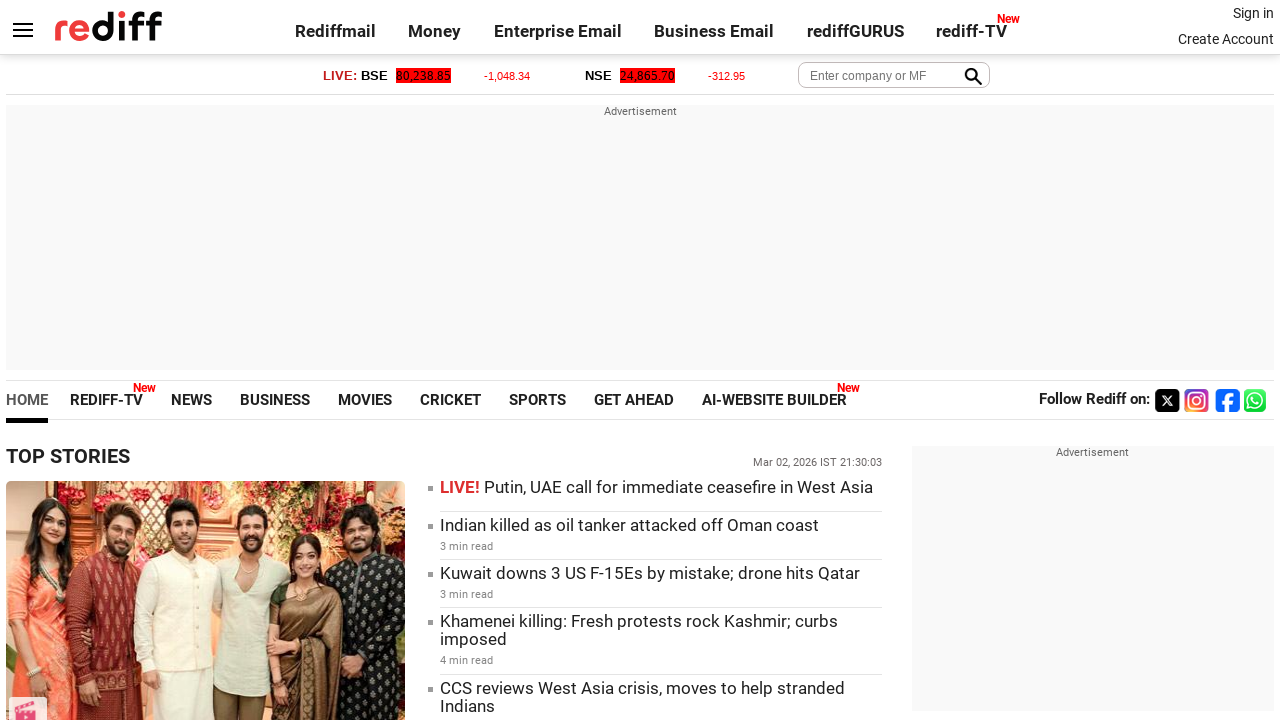

Verified page URL contains 'rediff.com'
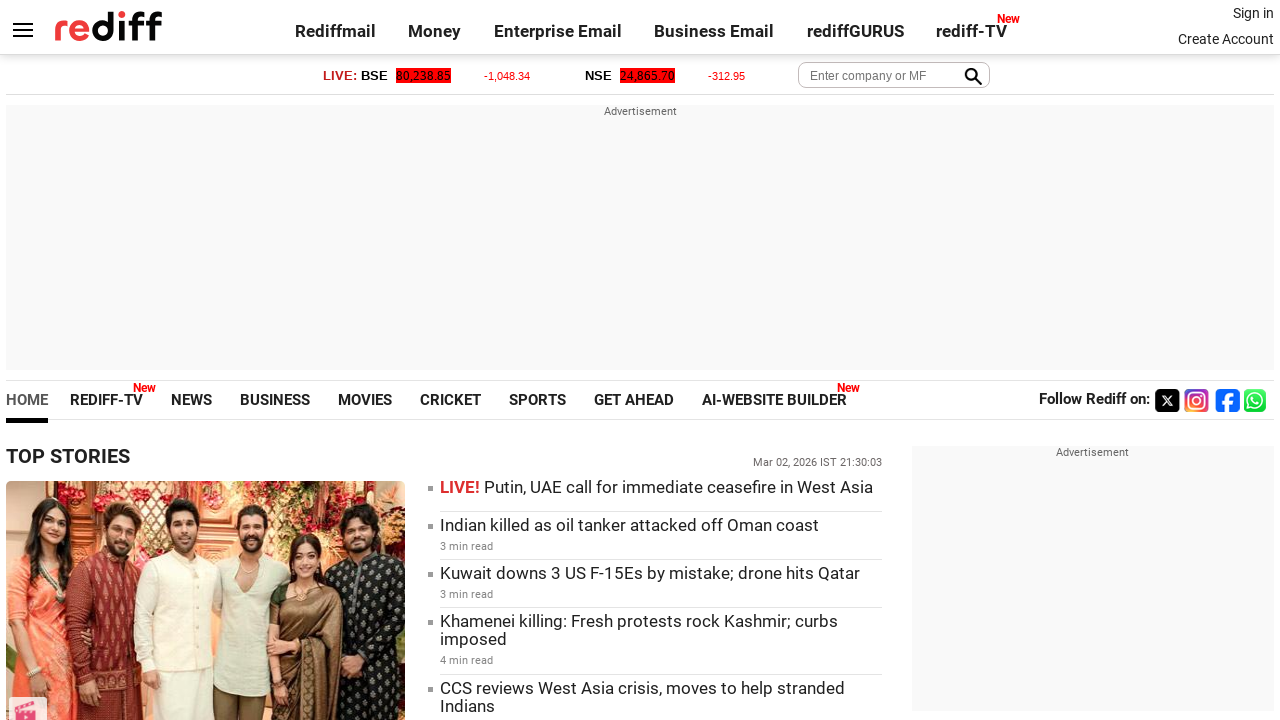

Retrieved page title
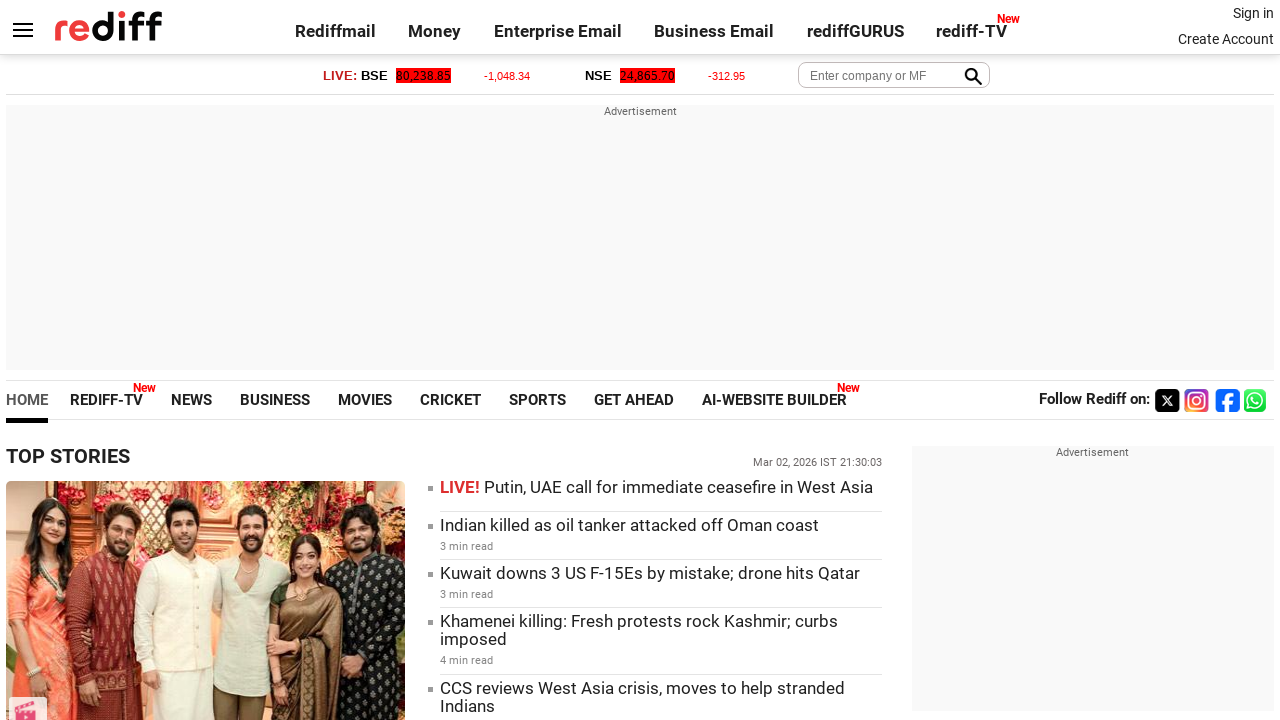

Verified page title is not empty and is valid
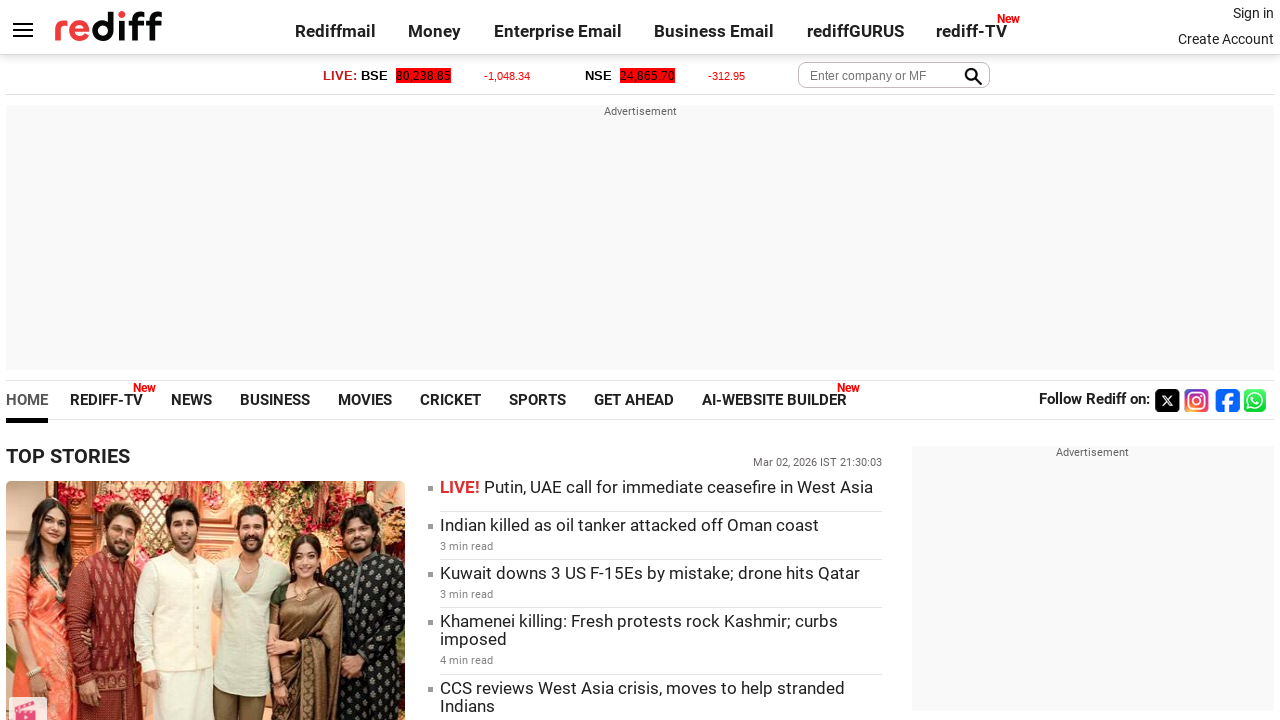

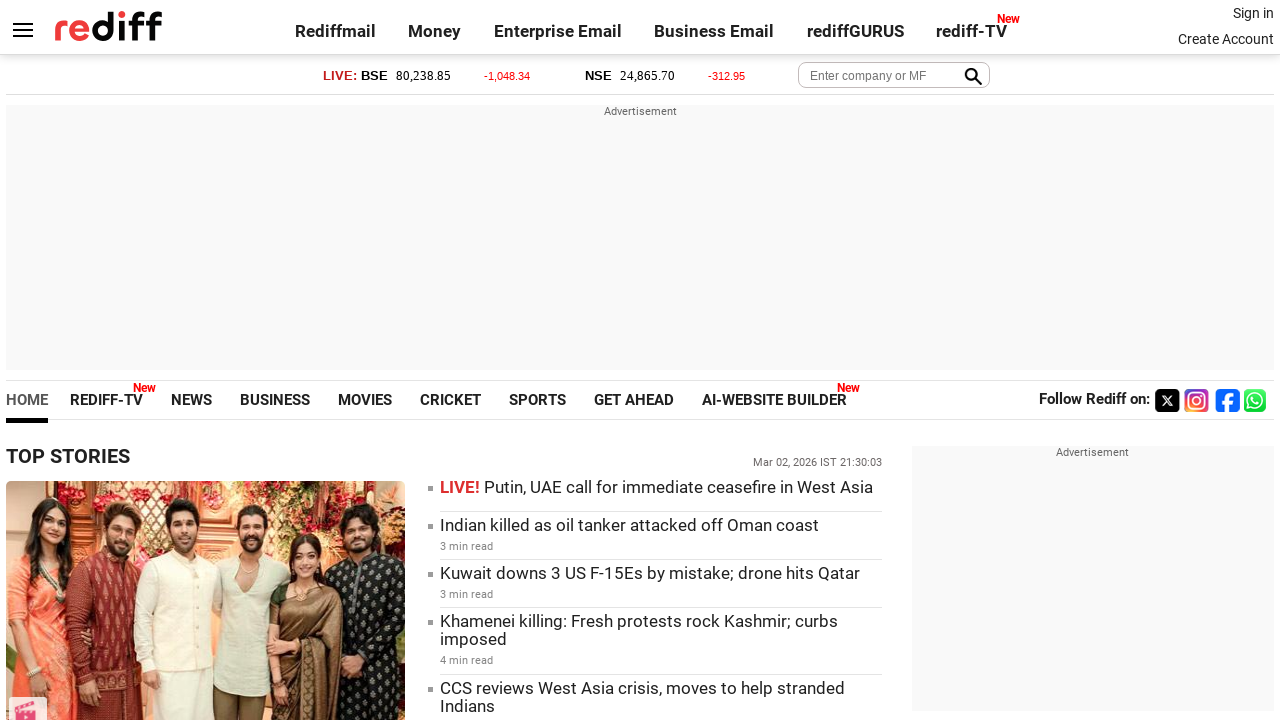